Tests AJAX functionality by clicking a button and waiting for dynamically loaded content (h1 and h3 elements) to appear on the page, including waiting for delayed text to change.

Starting URL: https://v1.training-support.net/selenium/ajax

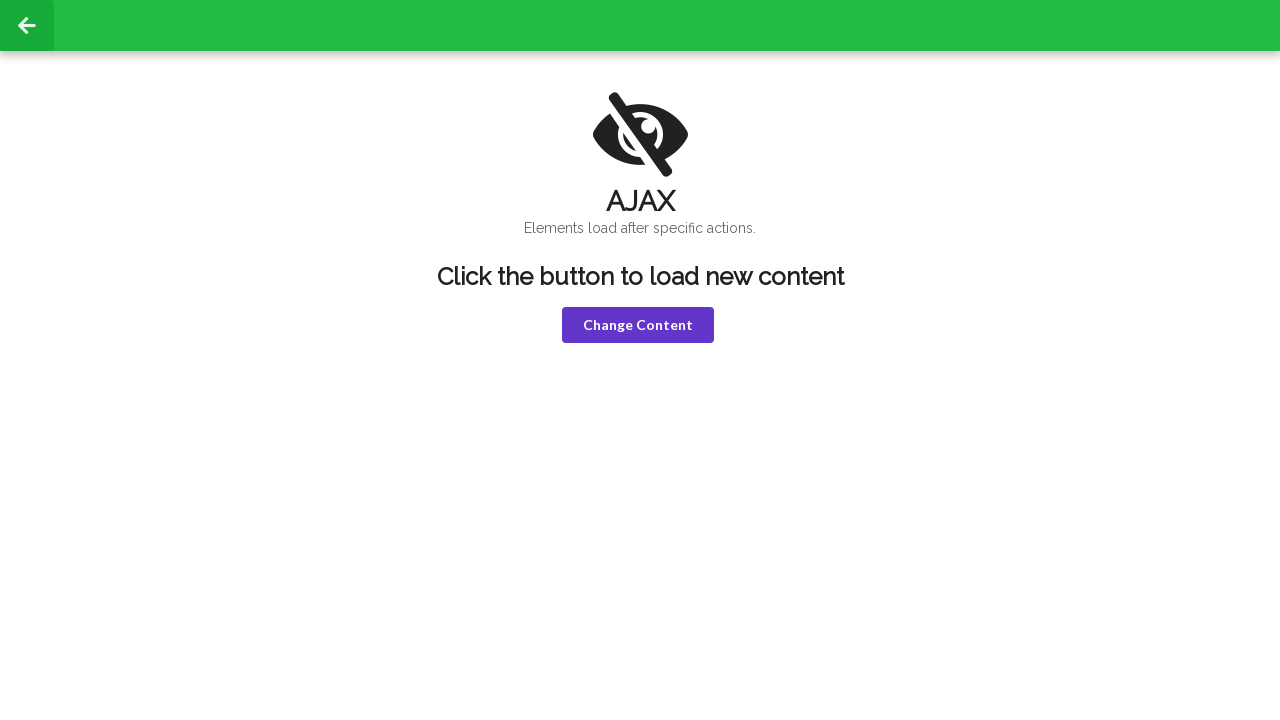

Clicked the violet button to trigger AJAX request at (638, 325) on button.violet
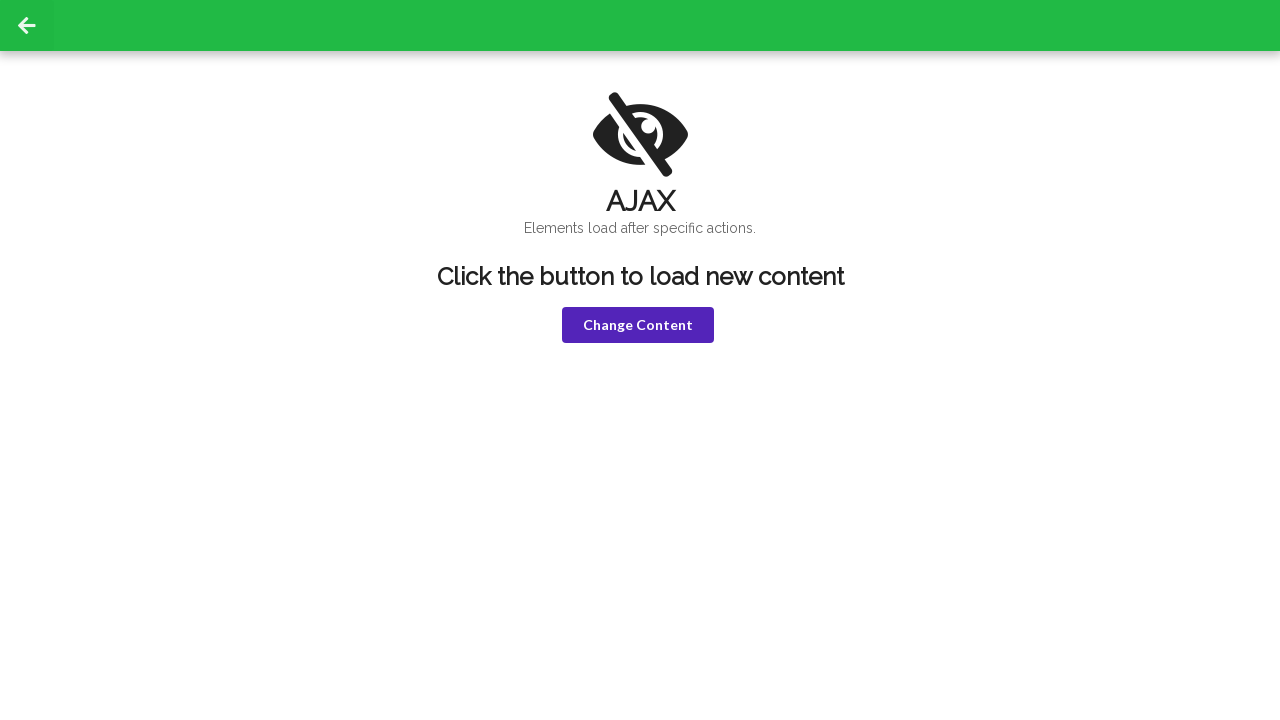

Waited for h1 element to appear after AJAX load
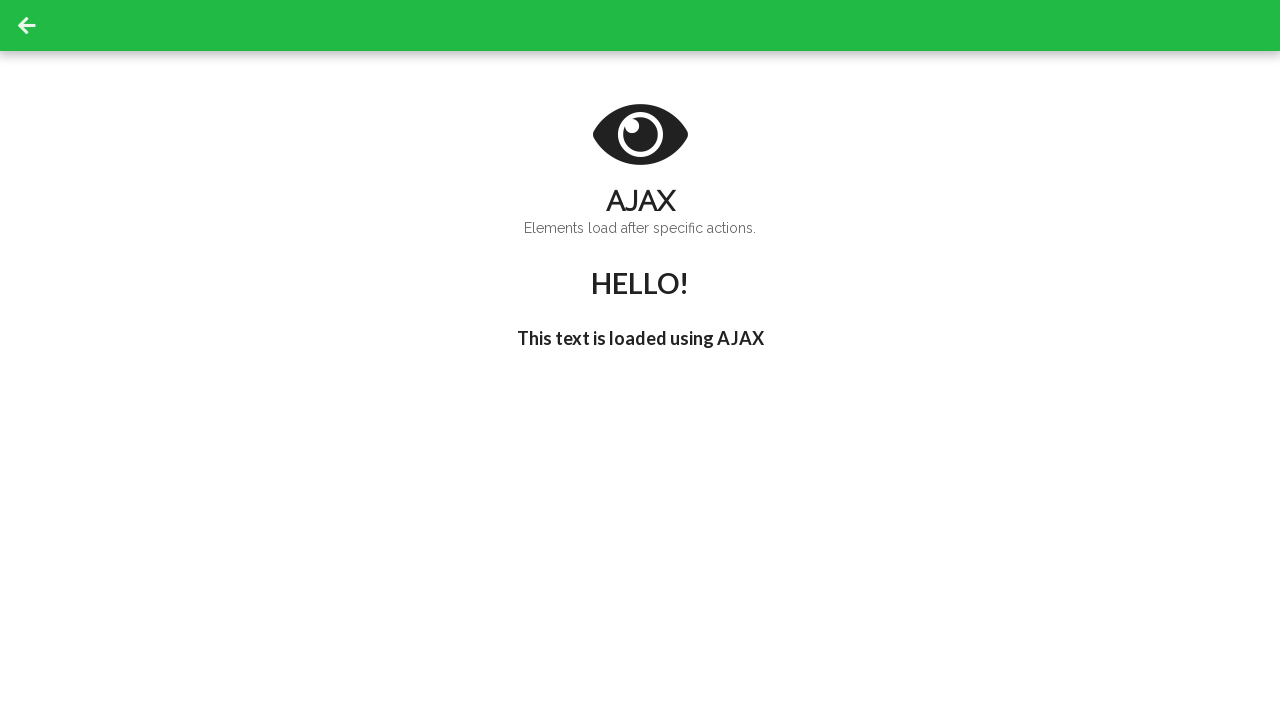

Retrieved h1 text content: HELLO!
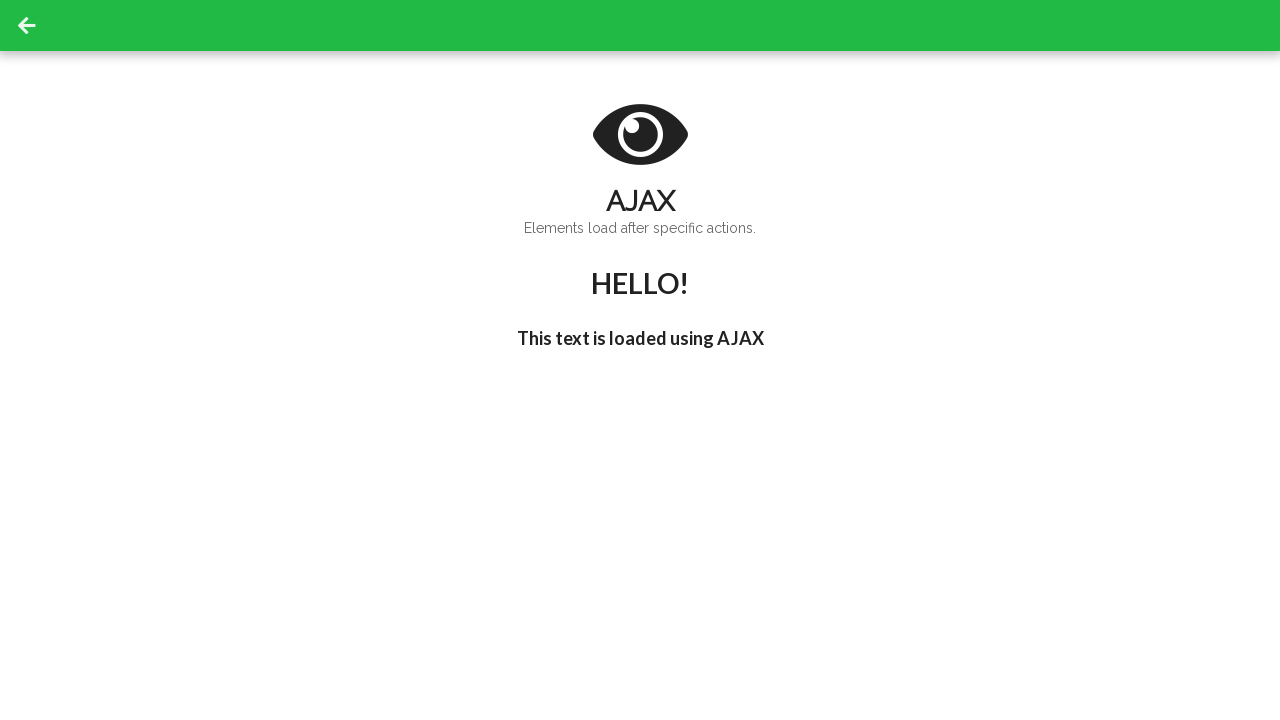

Waited for h3 element to contain the delayed text 'I'm late!'
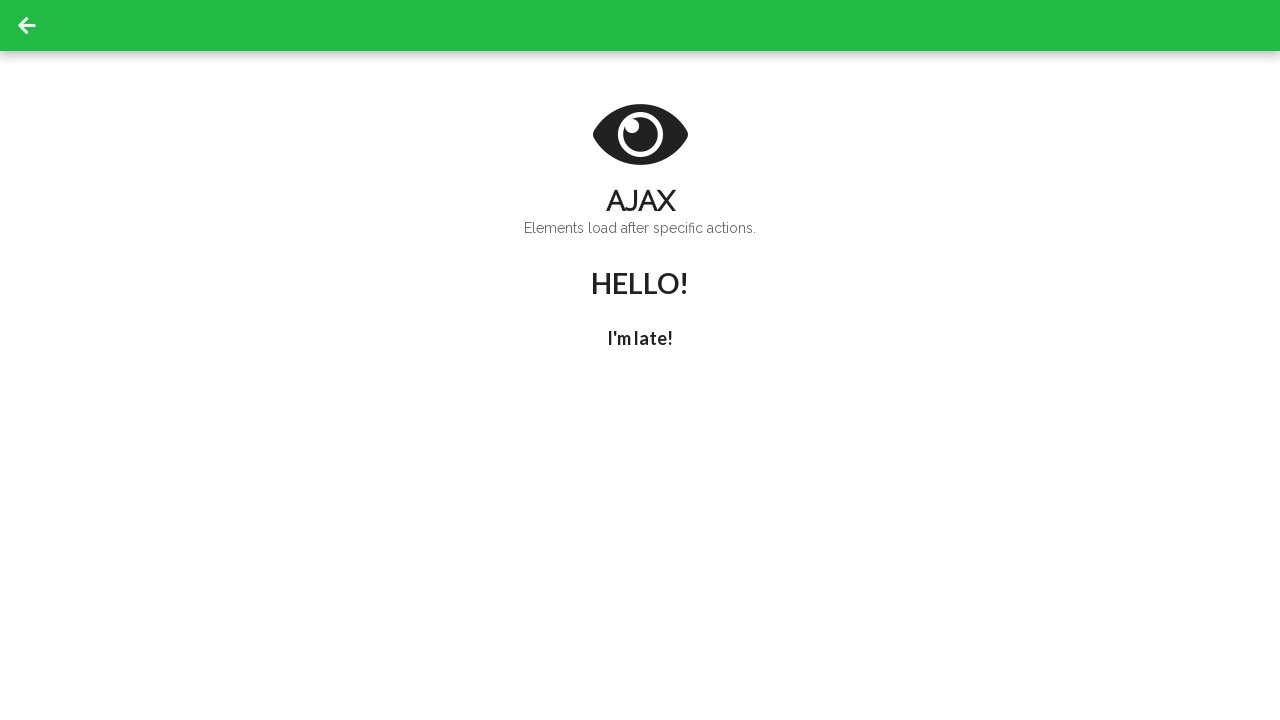

Retrieved h3 text content: I'm late!
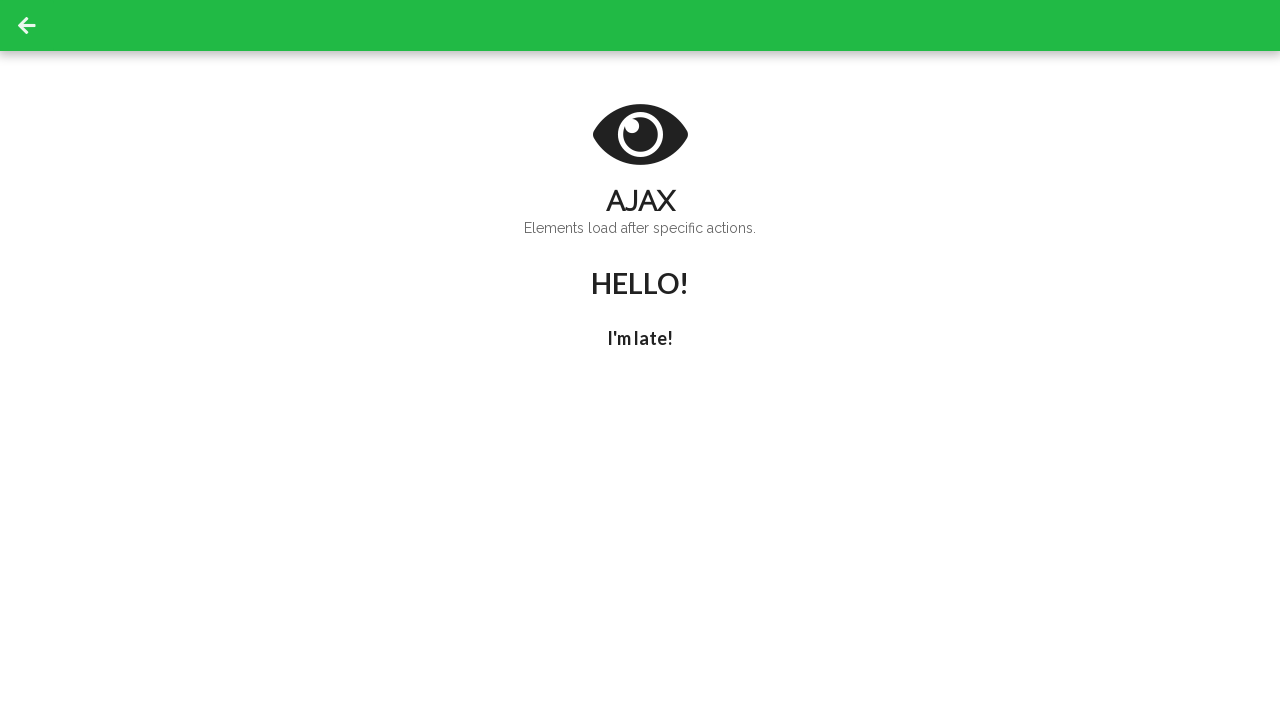

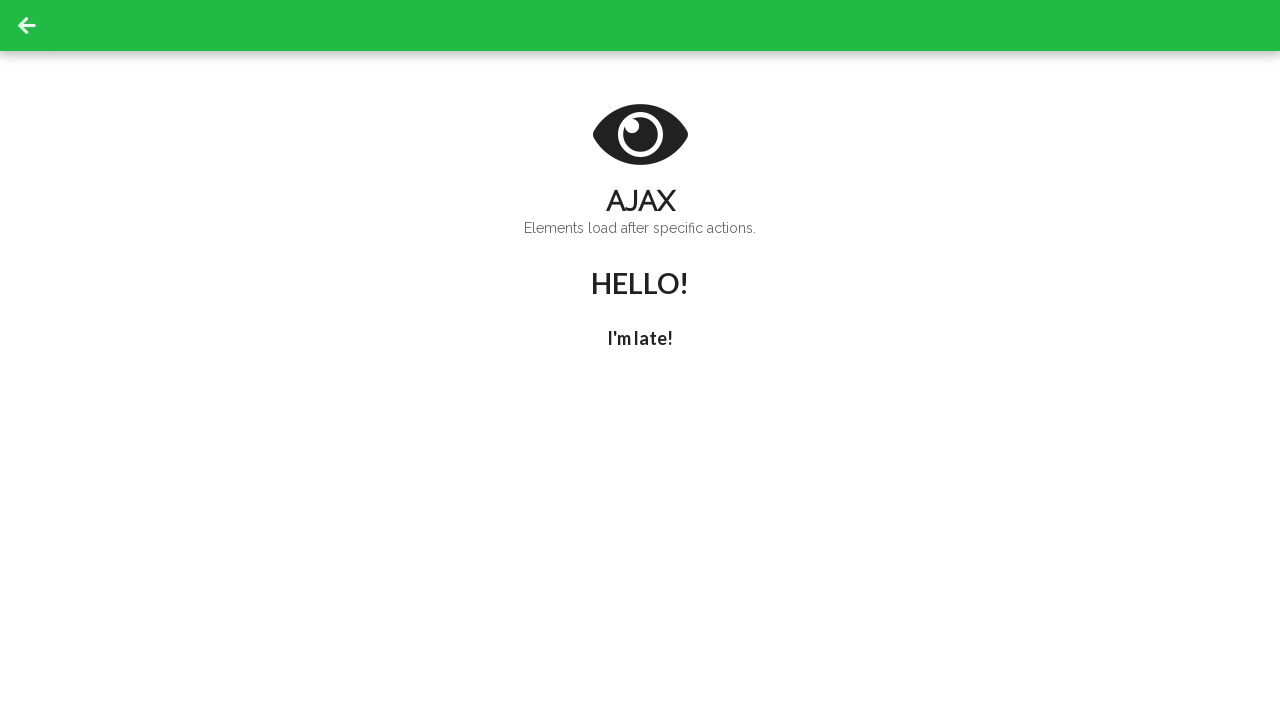